Tests asynchronous content loading by clicking a Start button and waiting for dynamically loaded "Hello World!" text to appear

Starting URL: https://the-internet.herokuapp.com/dynamic_loading/2

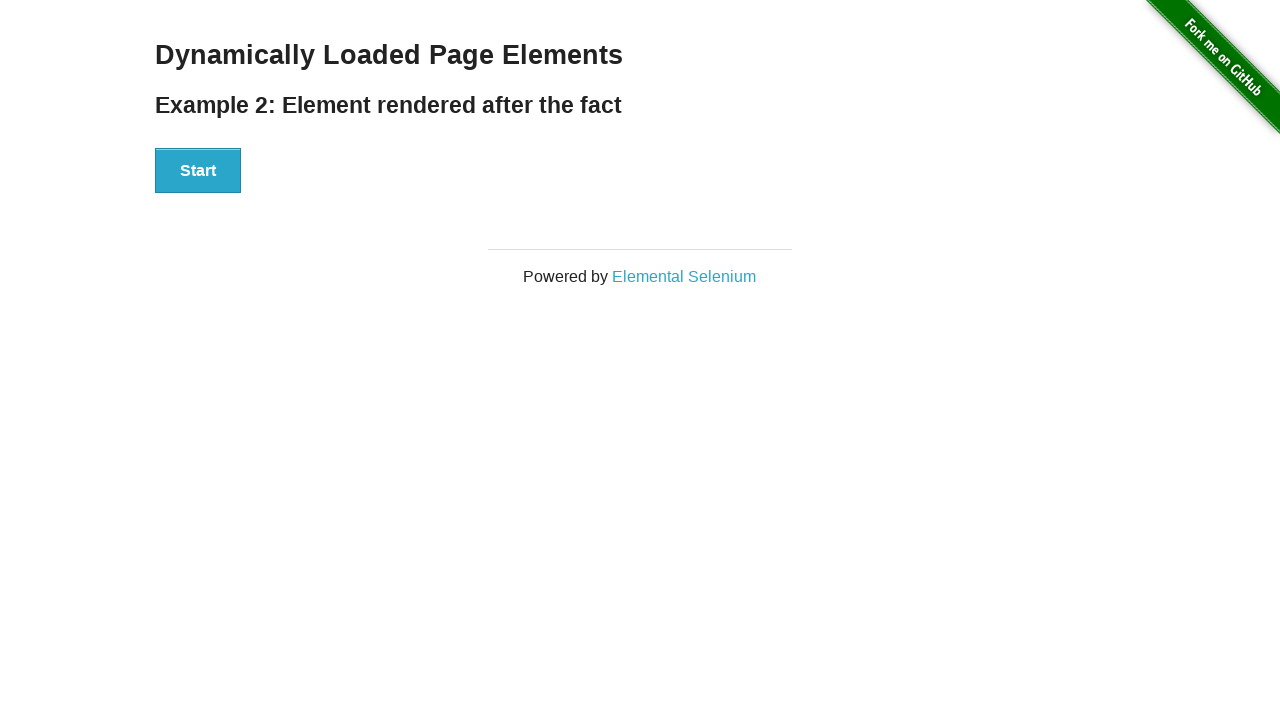

Clicked Start button to trigger dynamic content loading at (198, 171) on button:has-text('Start')
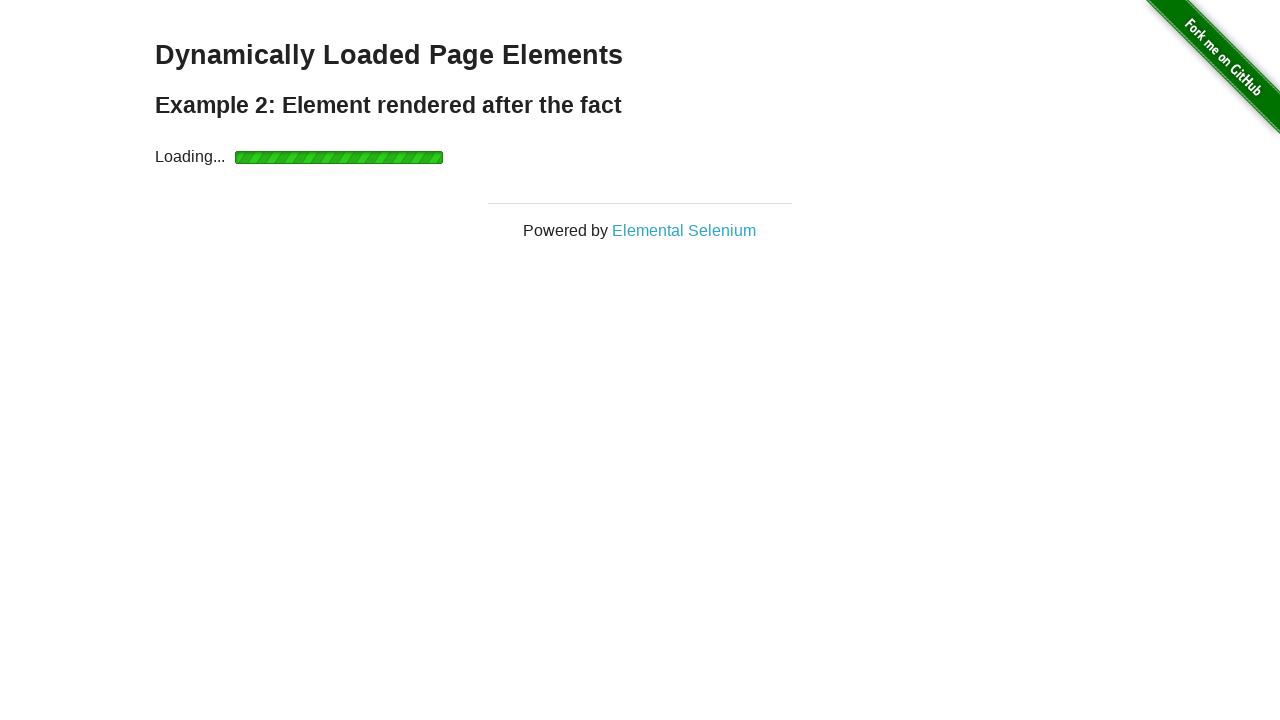

Waited for 'Hello World!' text to appear (async content loaded)
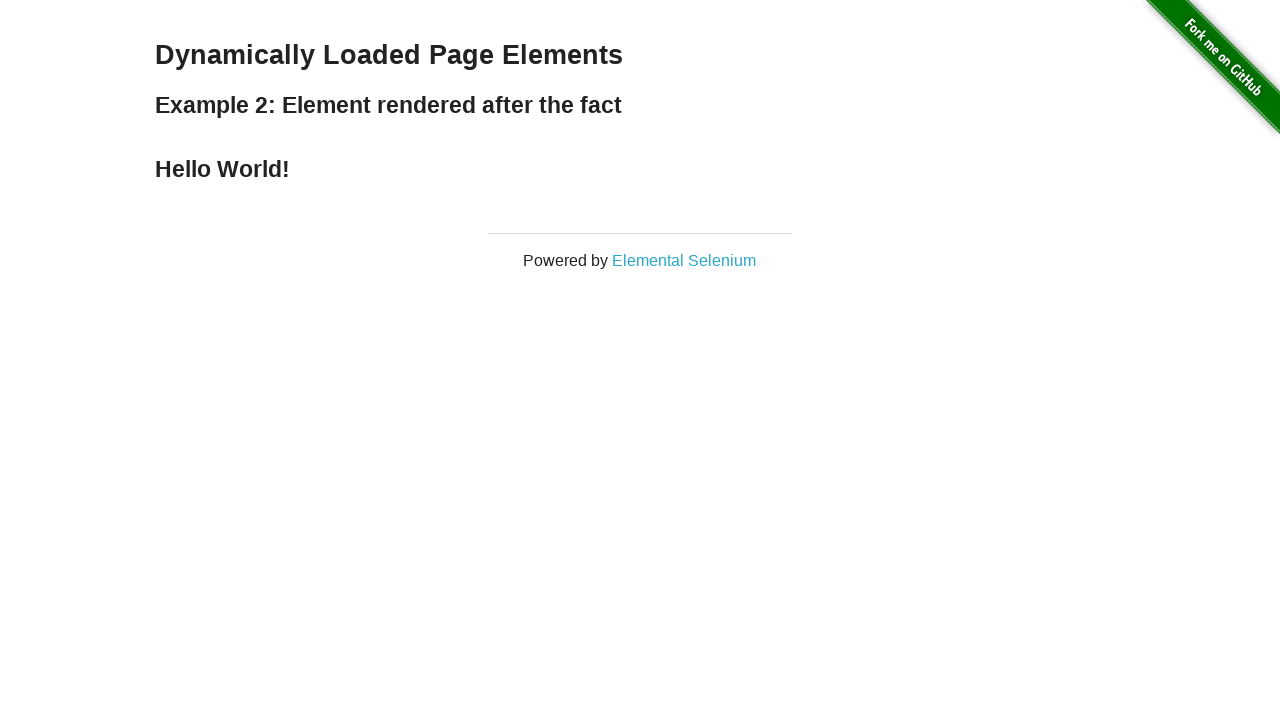

Verified 'Hello World!' text is visible
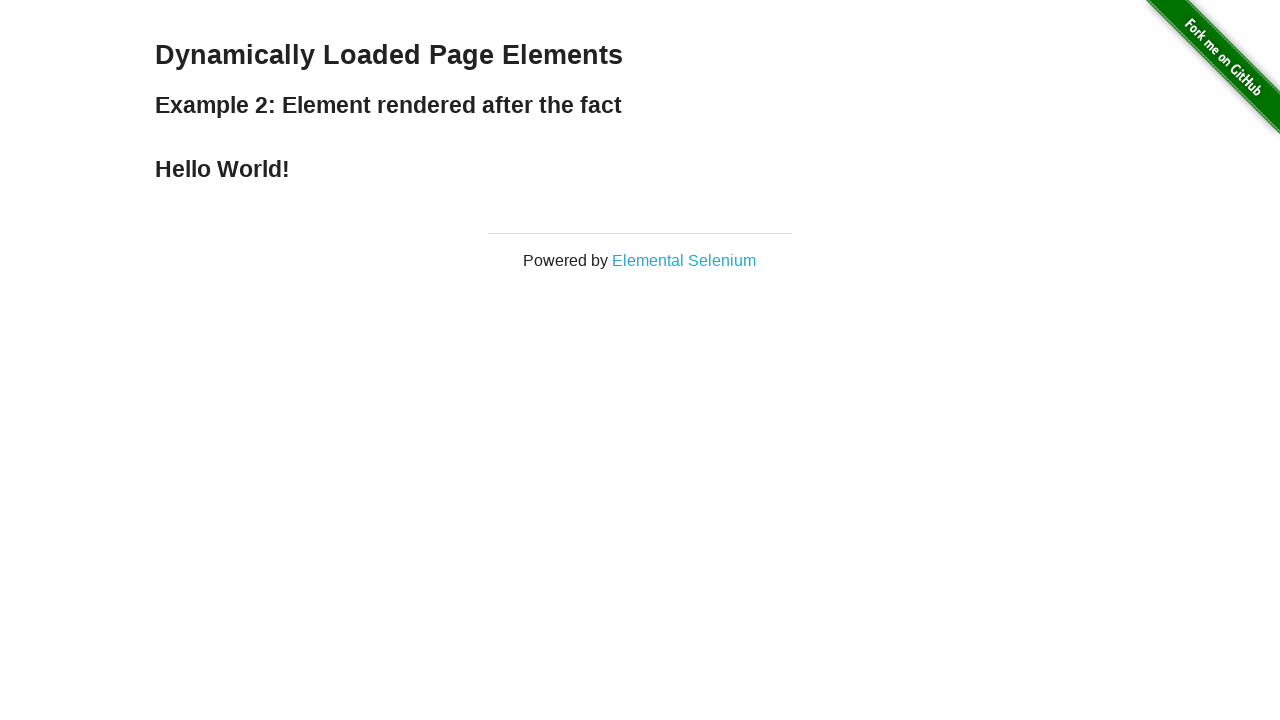

Verified 'Hello World!' text content matches expected value
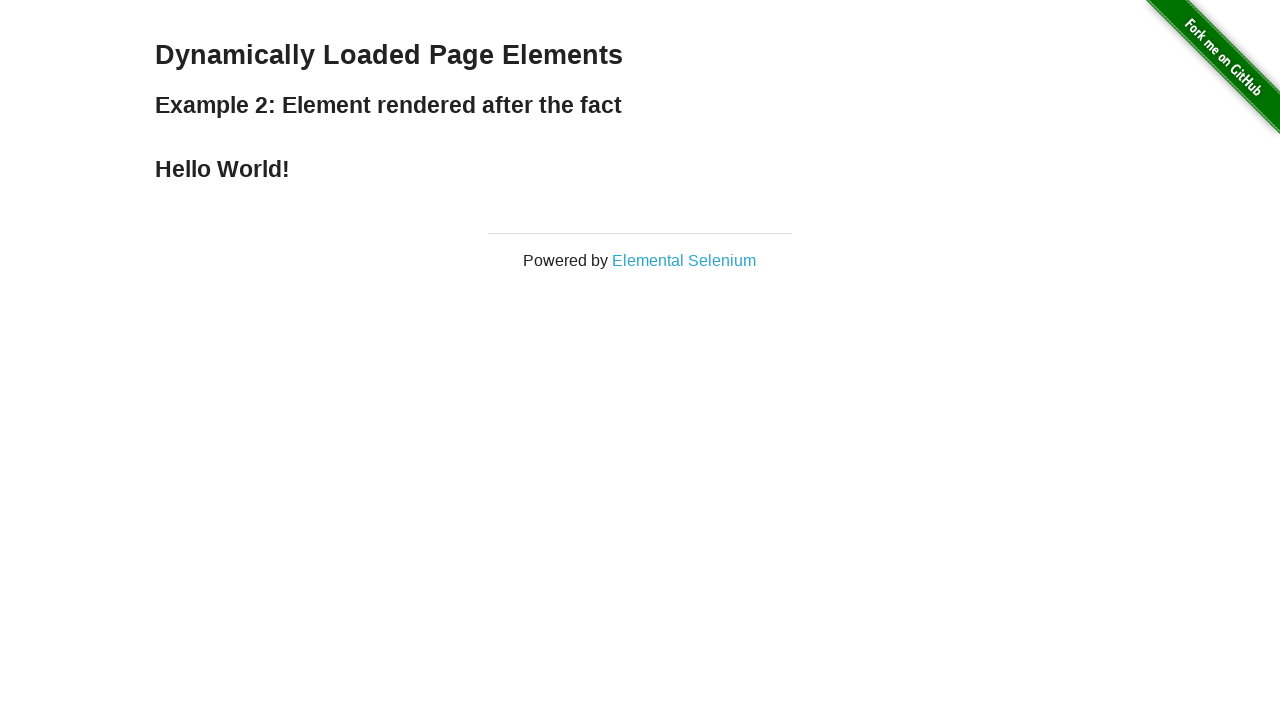

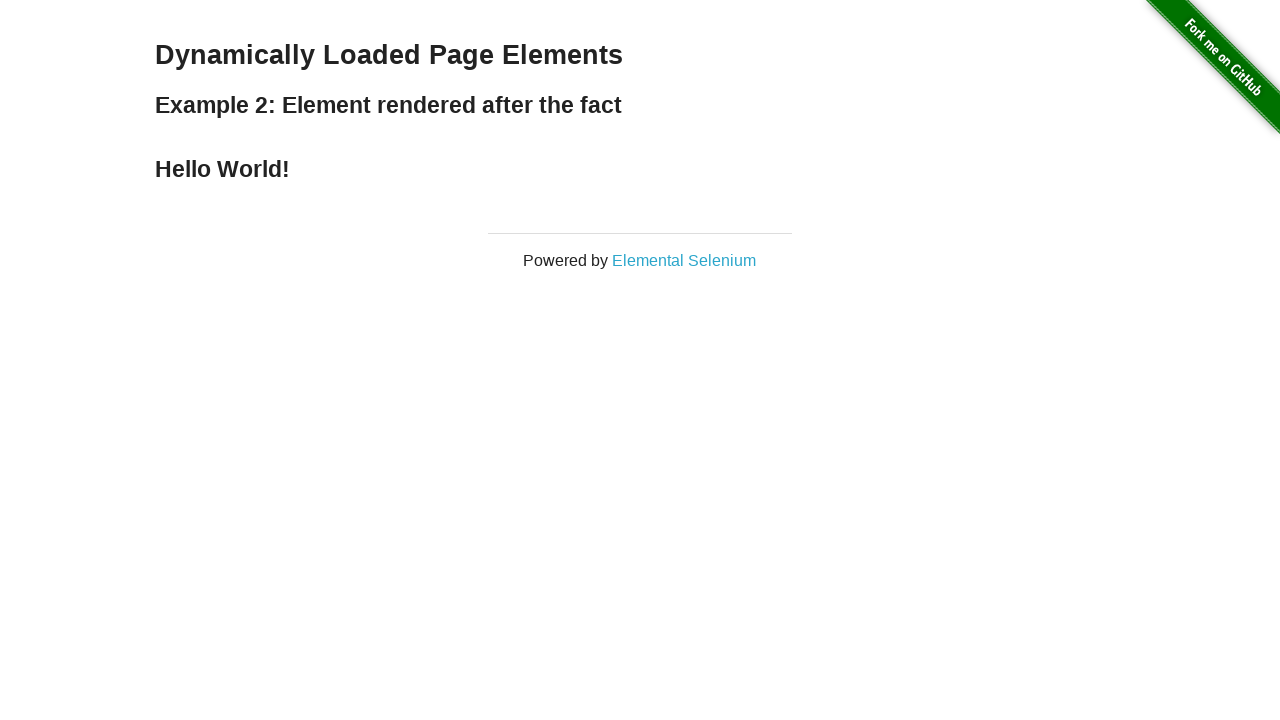